Tests the OrangeHRM contact sales form by filling in the full name, phone contact number, and email address fields.

Starting URL: https://www.orangehrm.com/en/contact-sales/

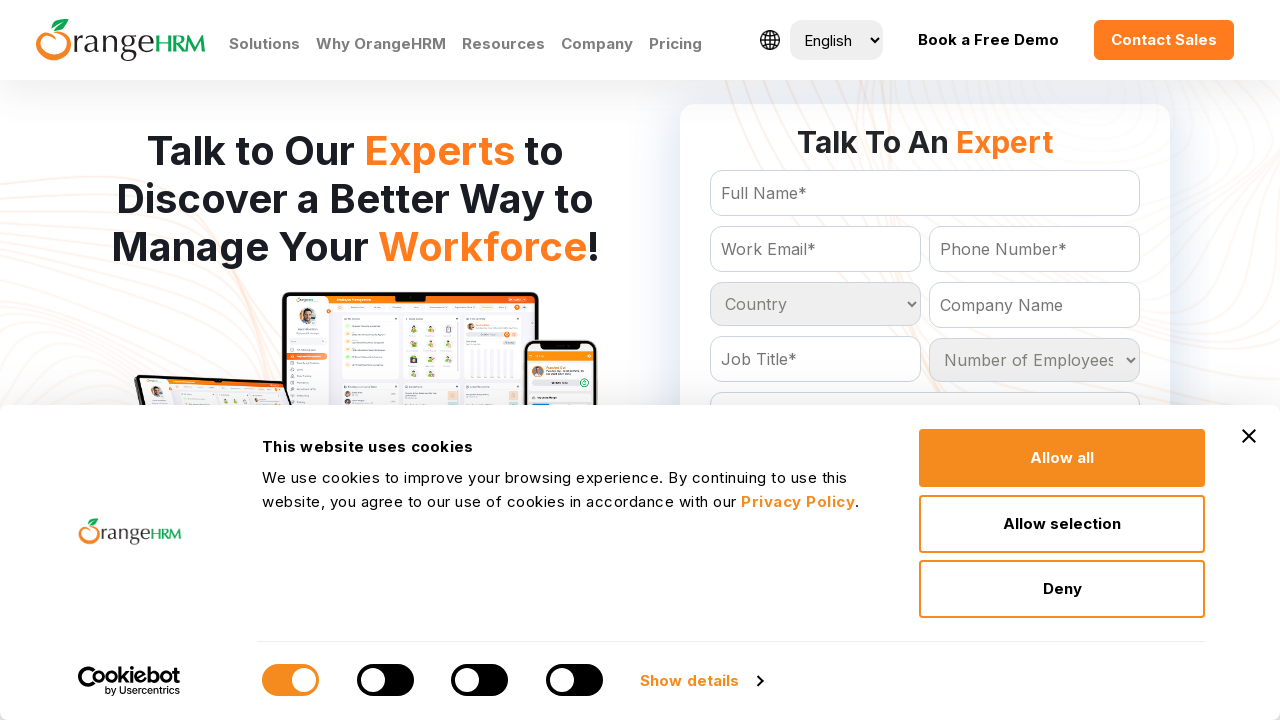

Filled full name field with 'Jennifer Thompson' on #Form_getForm_FullName
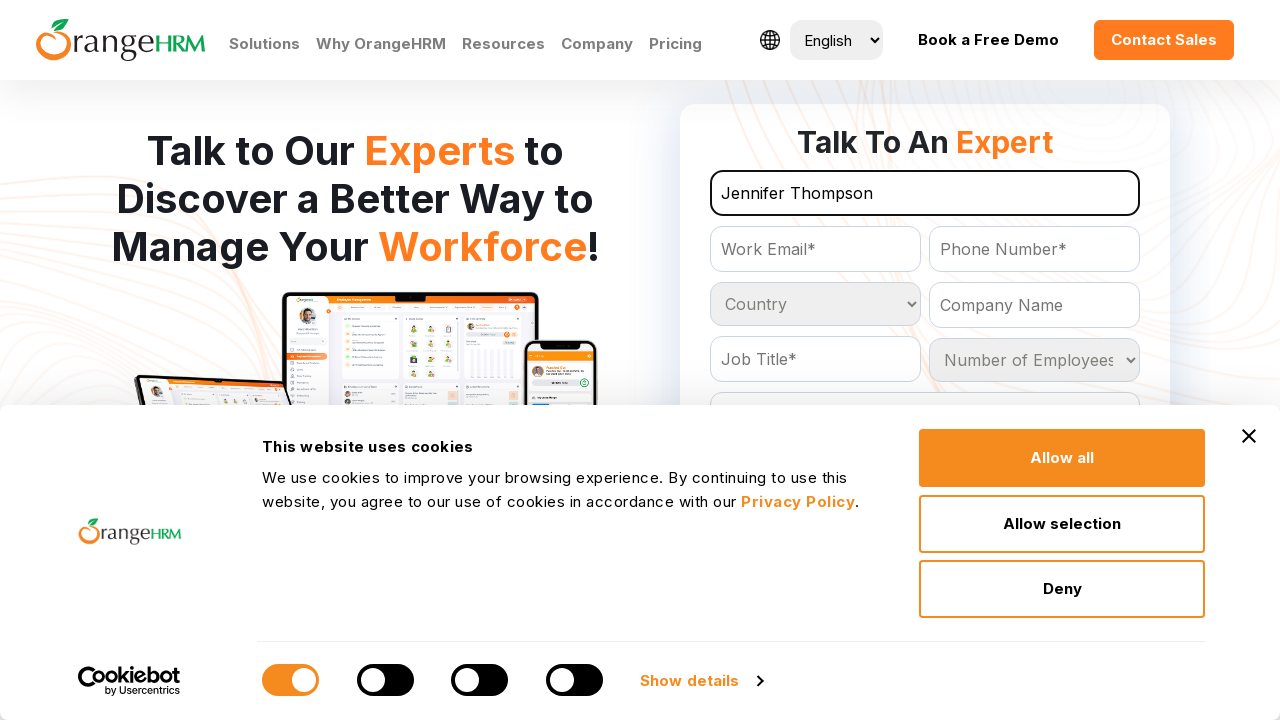

Filled phone contact number field with '4158923456' on input#Form_getForm_Contact
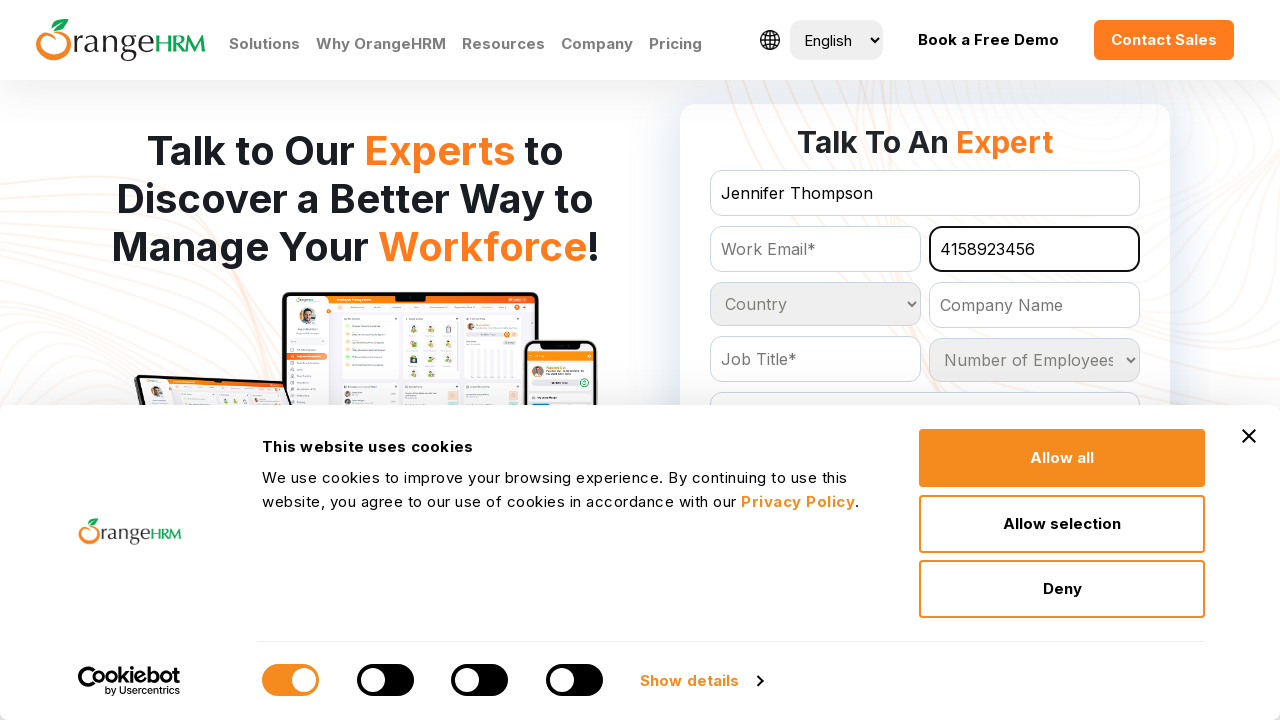

Filled email field with 'jennifer.thompson@example.com' on input[name='Email']
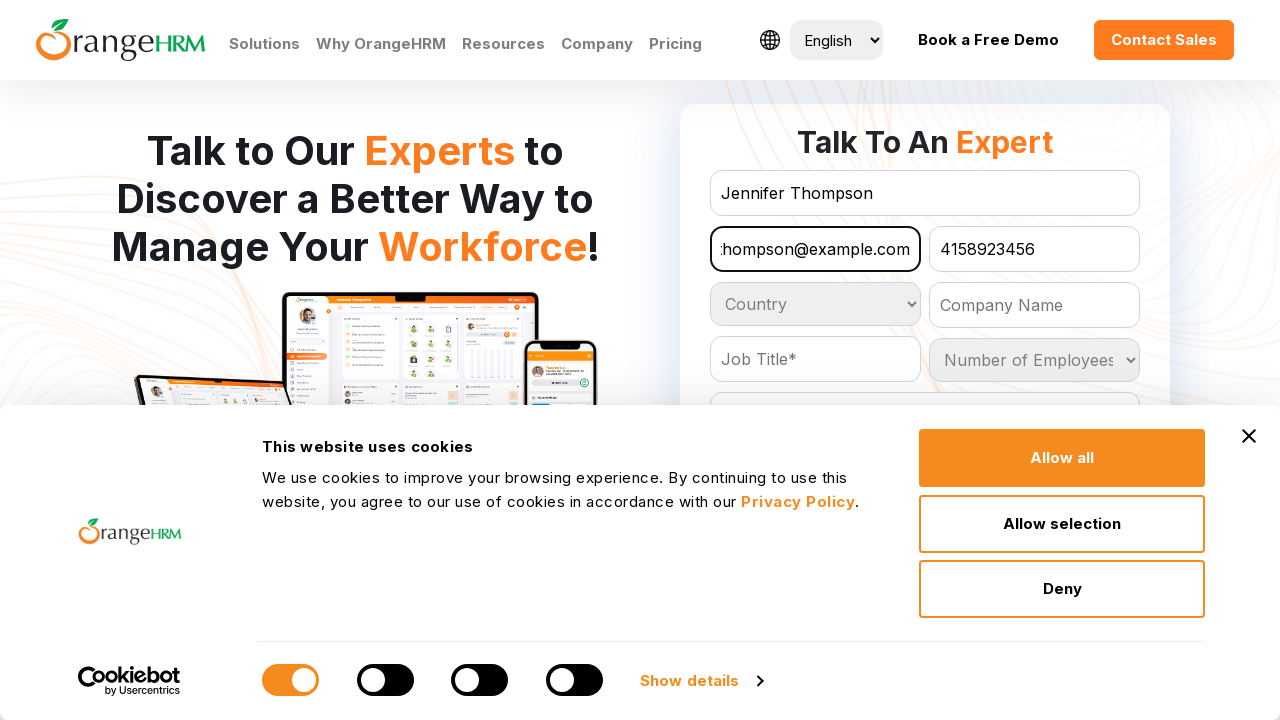

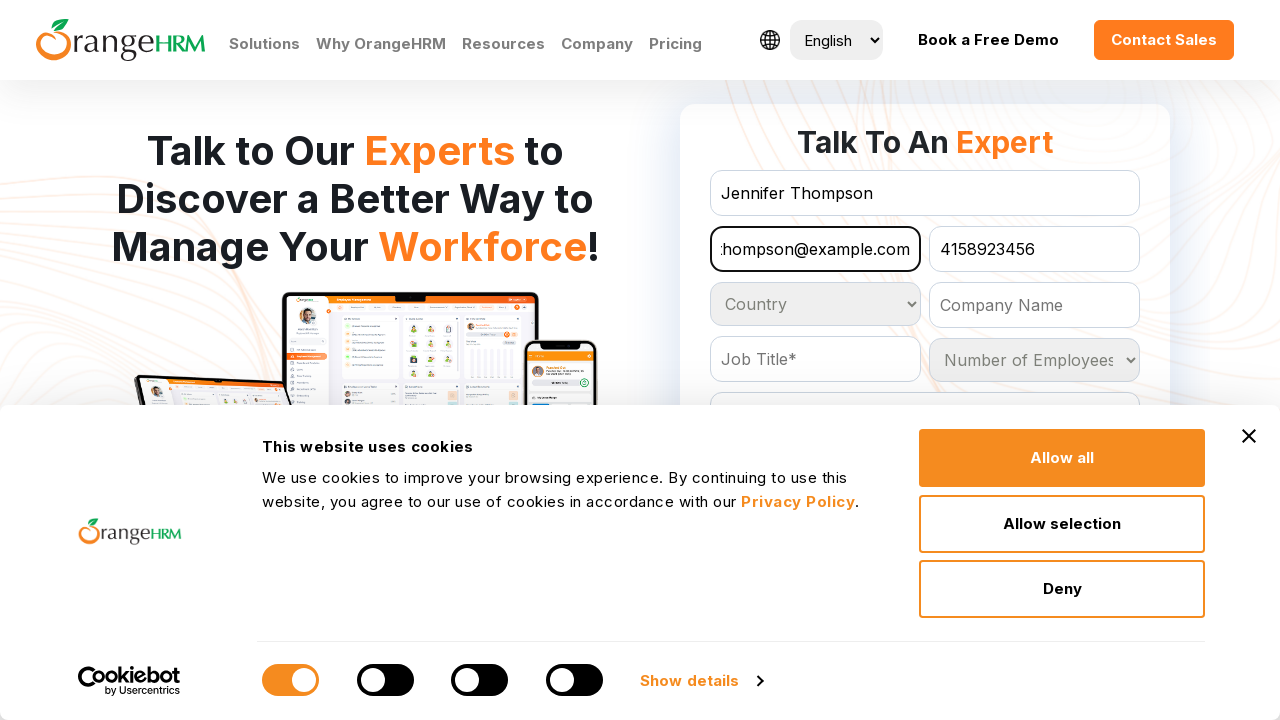